Tests Google Translate text field with different locators by entering text

Starting URL: https://translate.google.com/

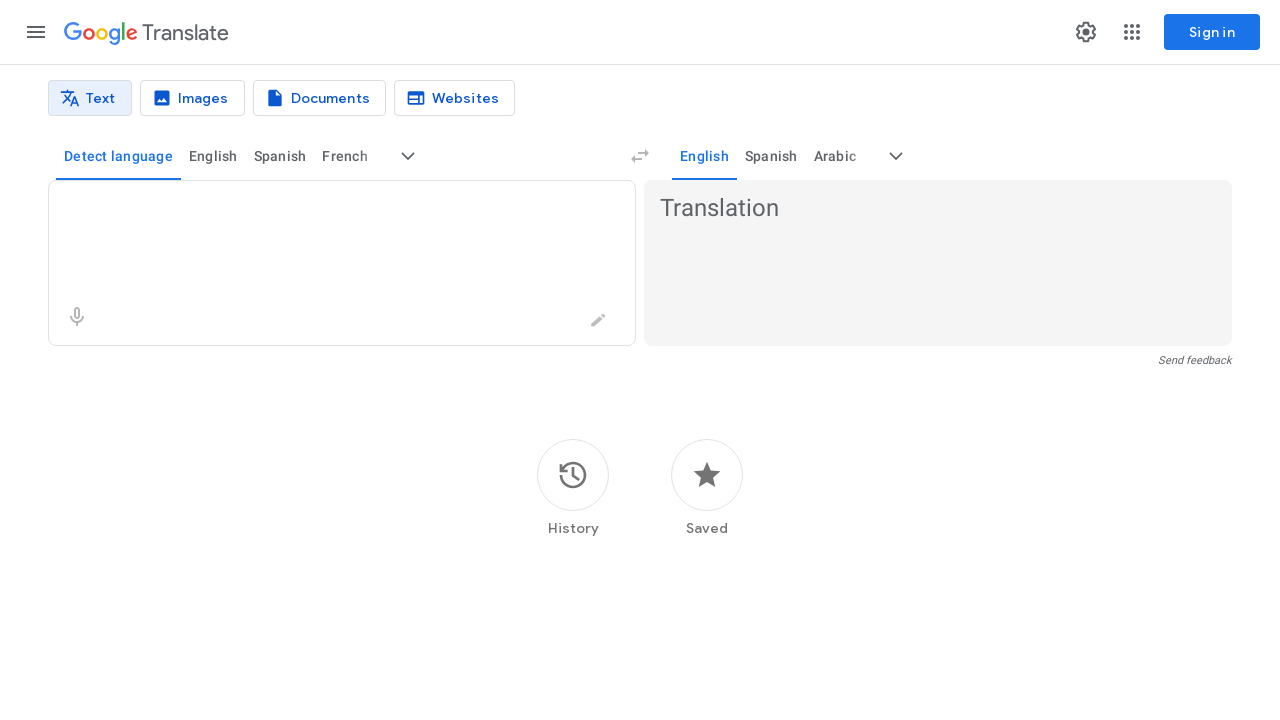

Filled textarea with jsname attribute 'BJE2fc' with text 'hakuna matata' on textarea[jsname='BJE2fc']
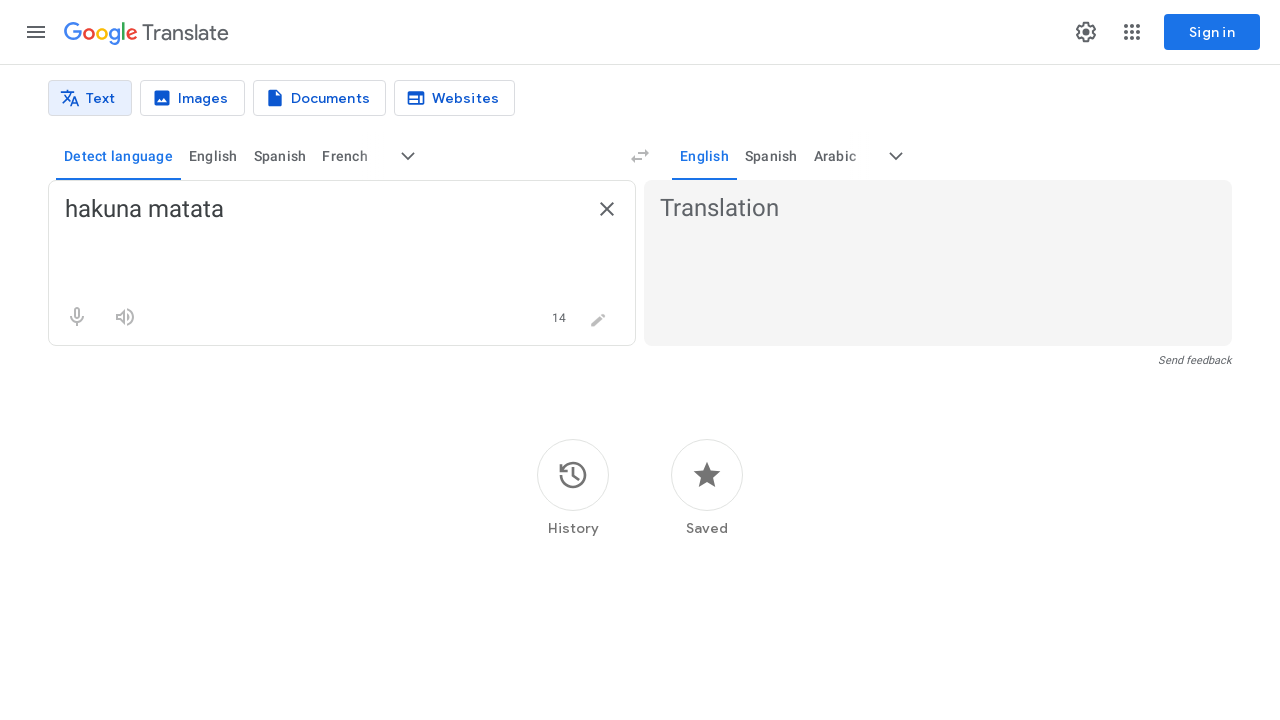

Filled textarea with role='combobox' attribute with text 'hakuna matata' on textarea[role='combobox']
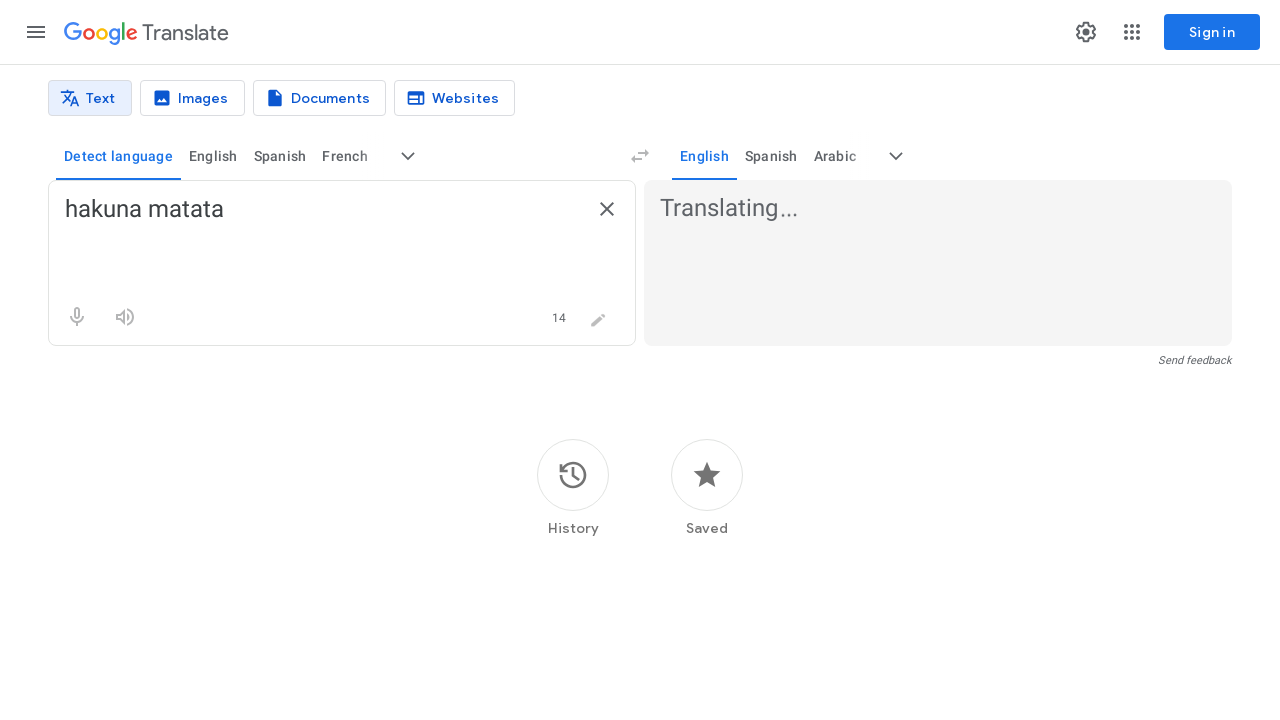

Filled element using CSS selector '.QFw9Te .er8xn' with text 'hakuna matata' on .QFw9Te .er8xn
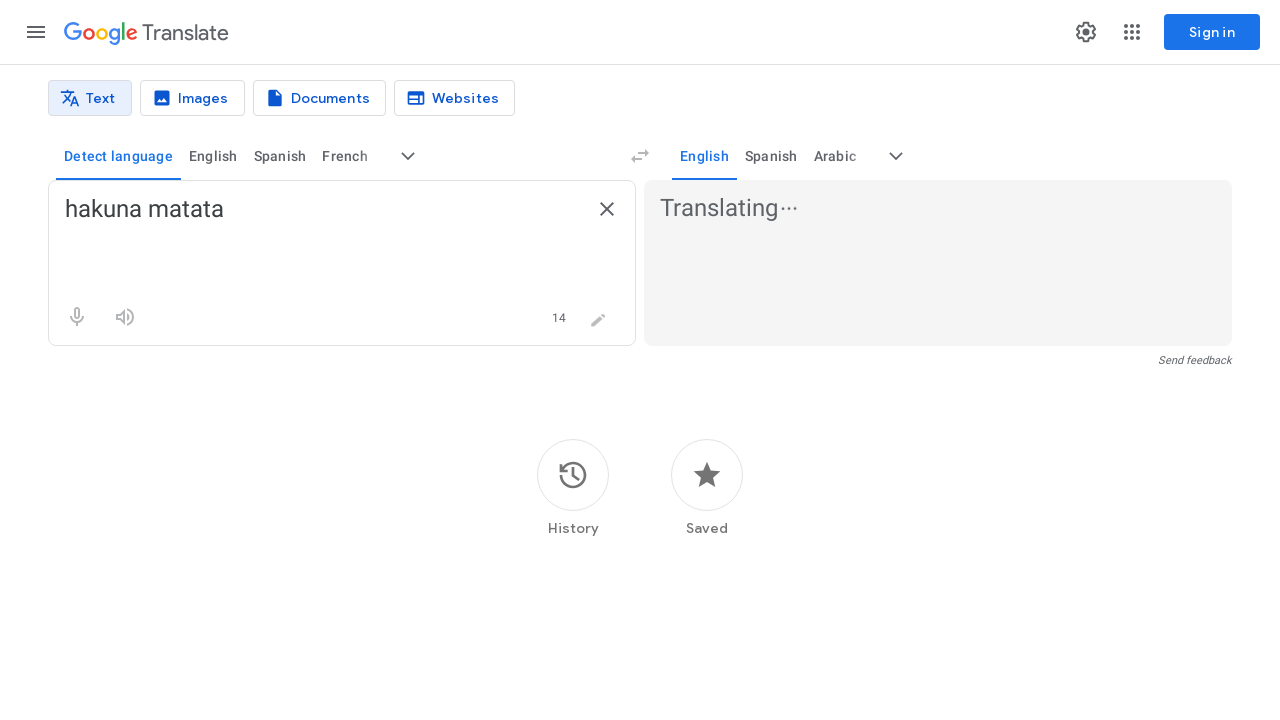

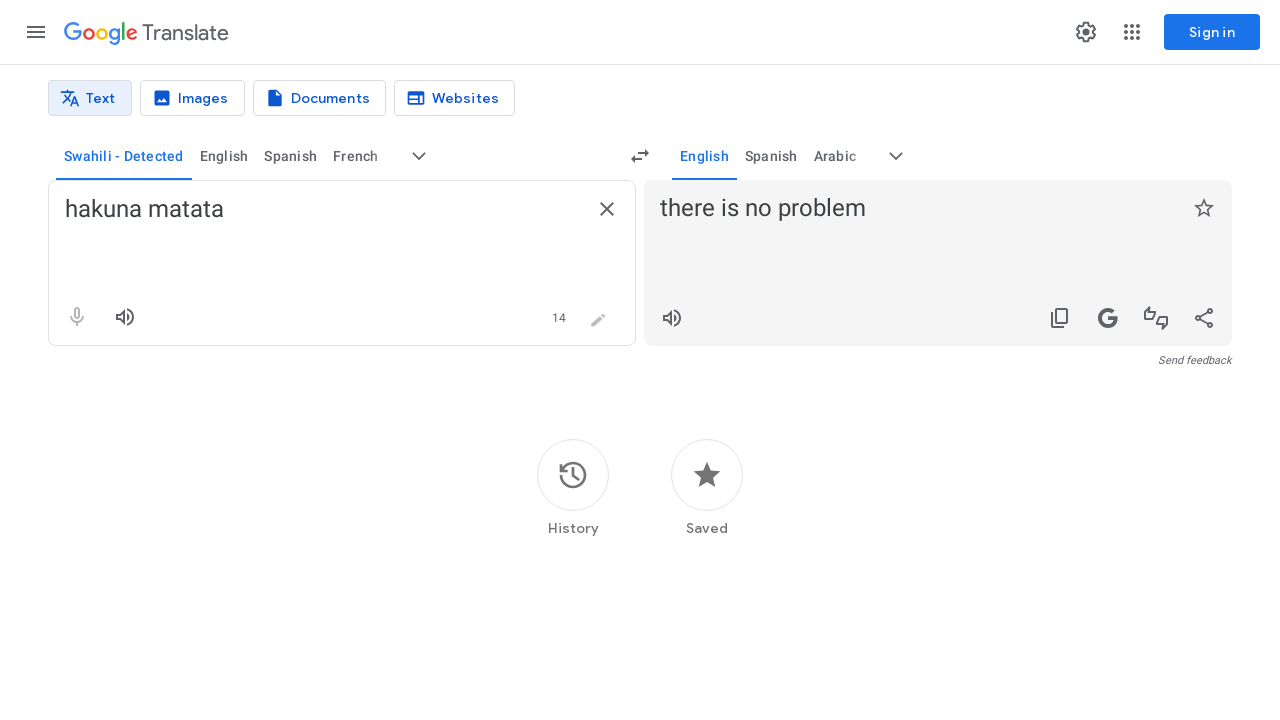